Tests dropdown menu functionality by navigating to dropdown page, clicking menu, and selecting modal option

Starting URL: https://formy-project.herokuapp.com/

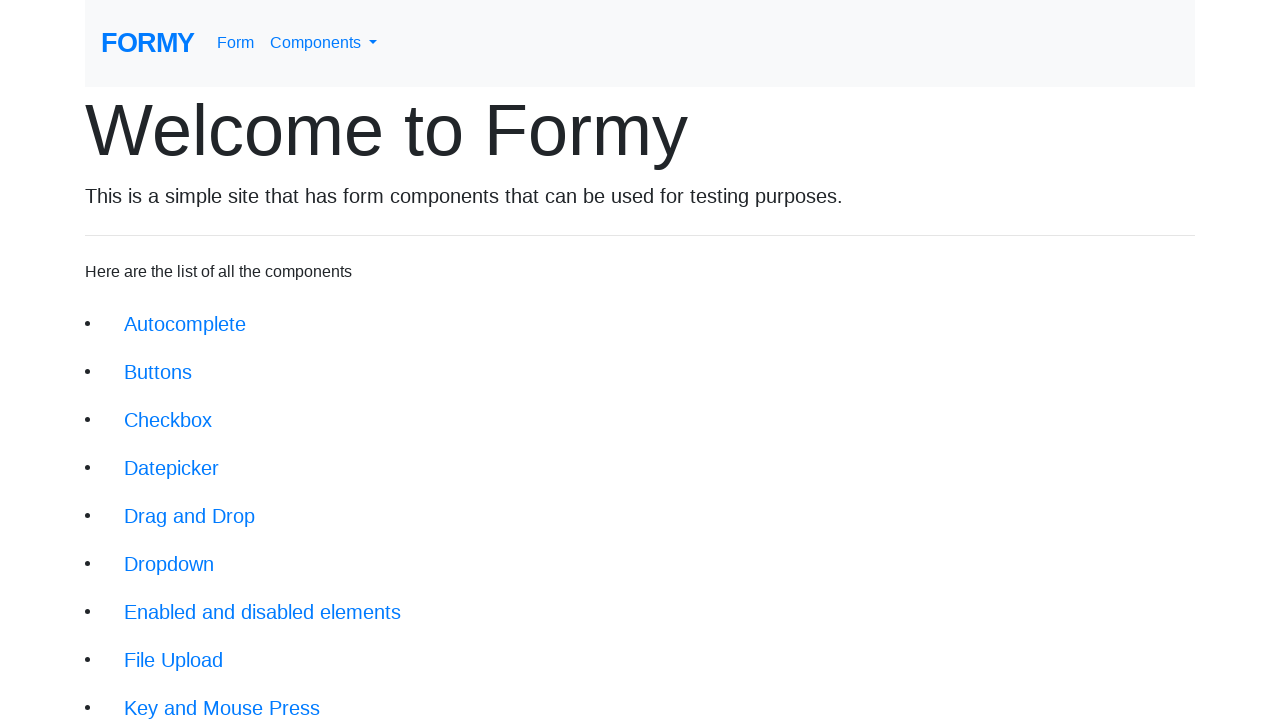

Clicked on Dropdown link to navigate to dropdown page at (169, 564) on xpath=//li/a[@href='/dropdown']
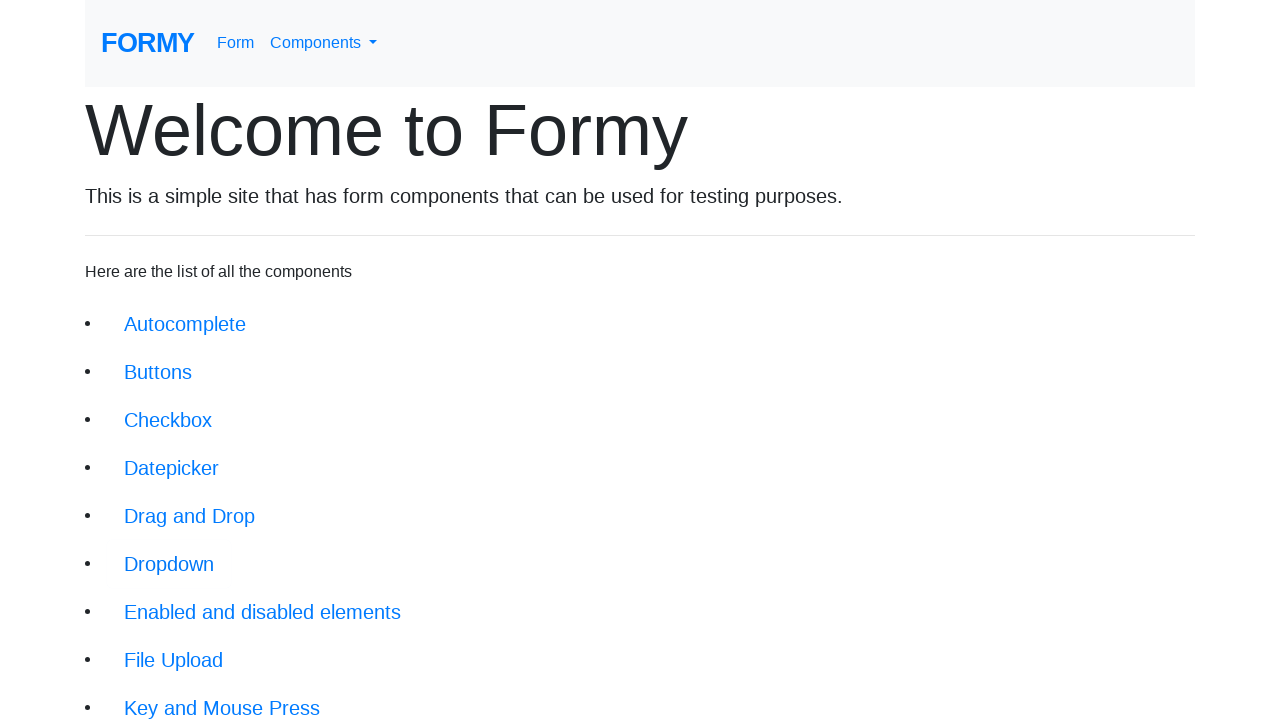

Clicked on dropdown menu button to open menu at (167, 210) on xpath=//div[@class='dropdown']//button[@id='dropdownMenuButton']
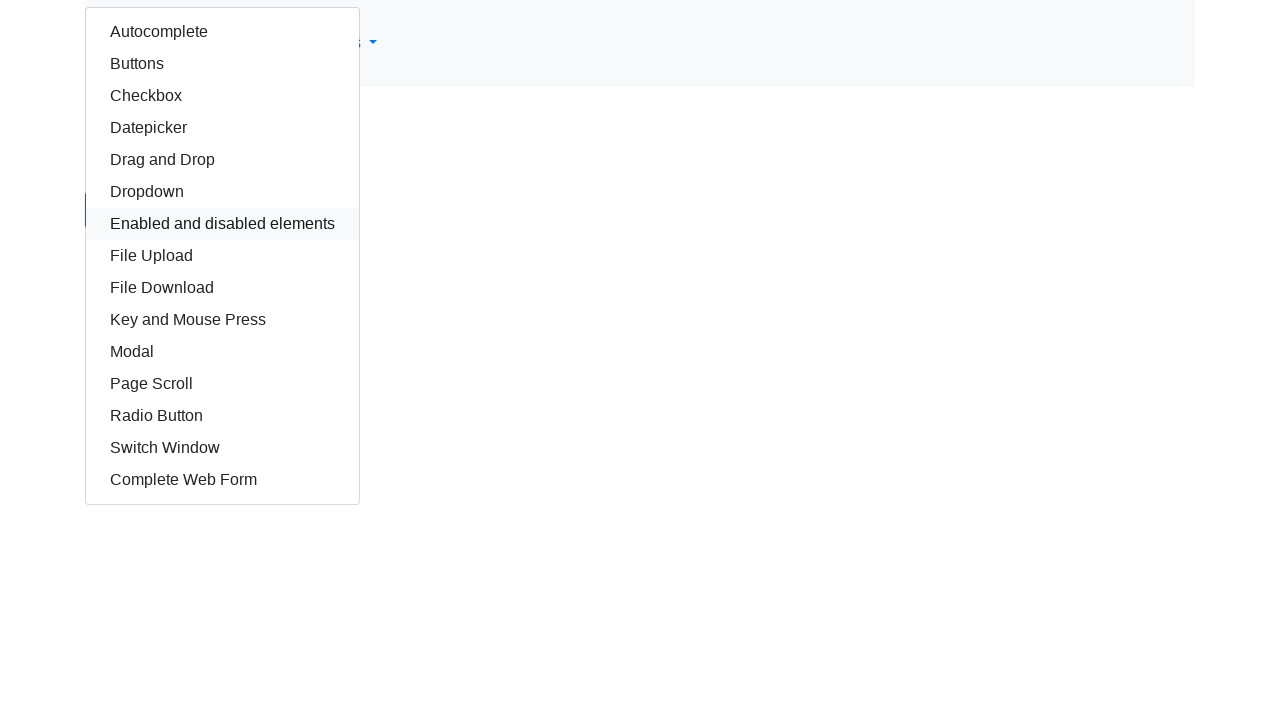

Clicked on Modal option from dropdown menu at (222, 352) on xpath=/html/body/div/div/div/a[11]
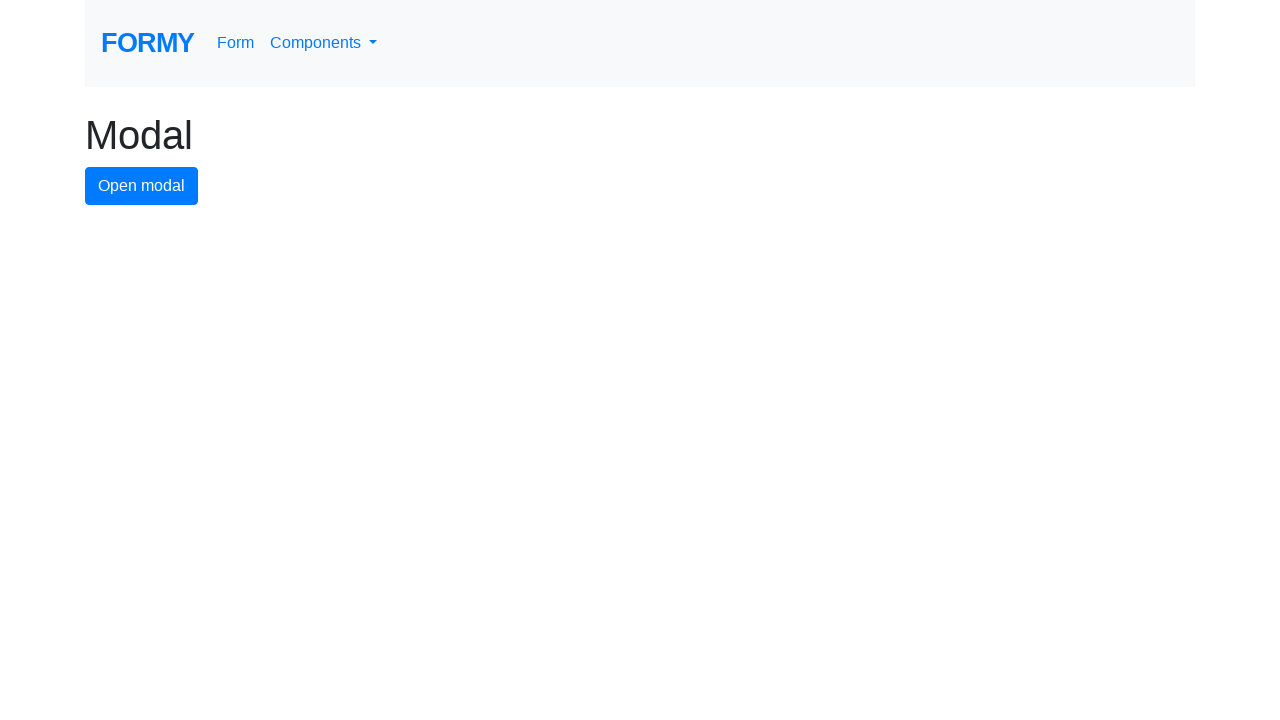

Navigation to modal page completed
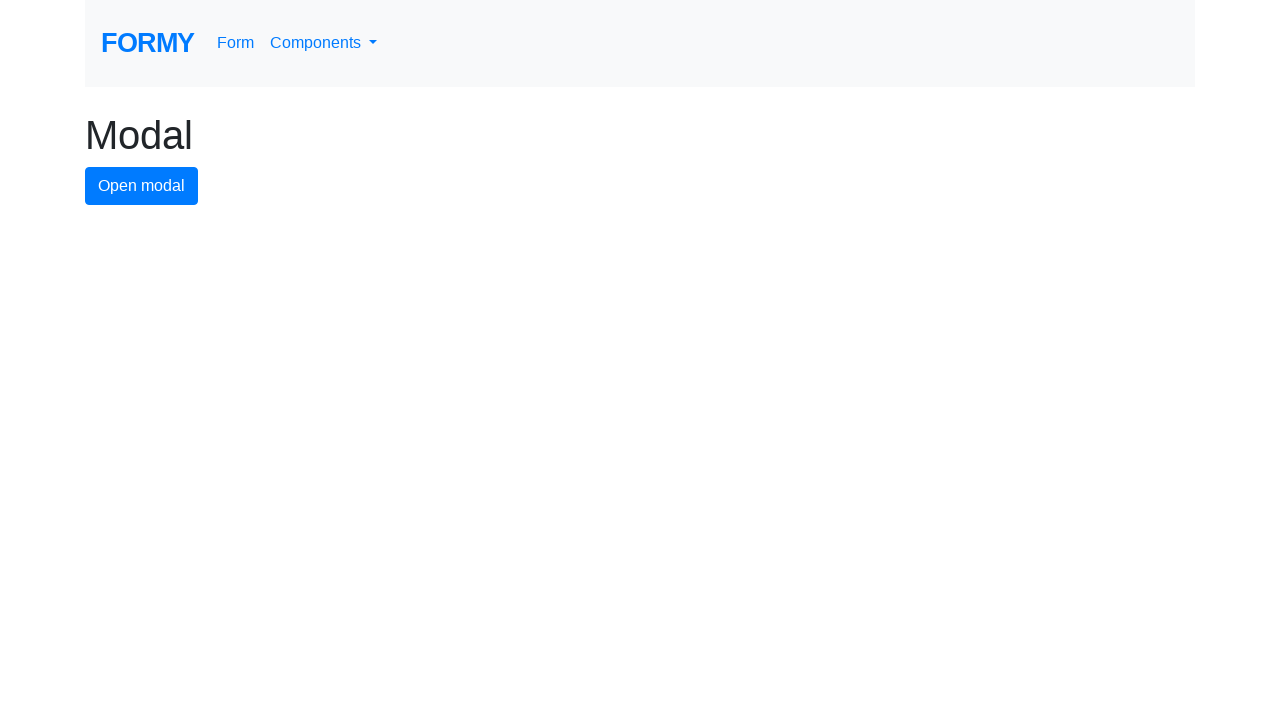

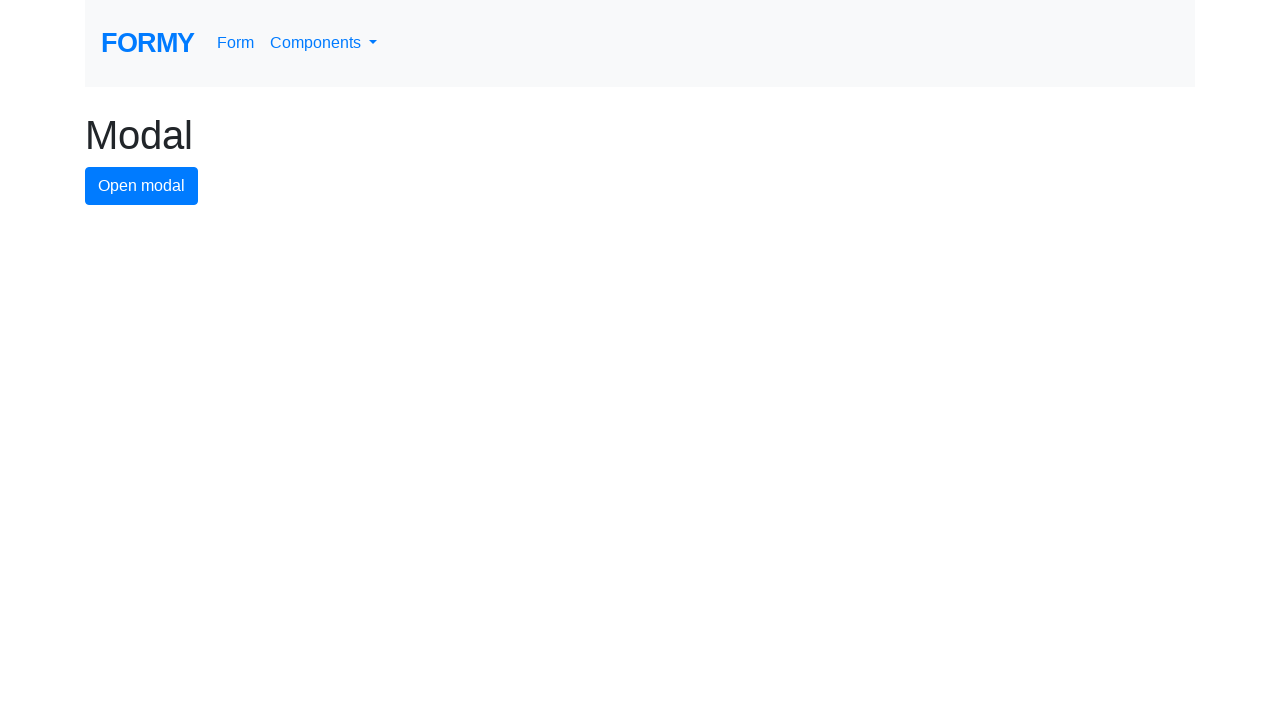